Tests renting a cat by navigating to Rent-A-Cat, entering ID 1, clicking Rent, and verifying the cat is rented out

Starting URL: https://cs1632.appspot.com/

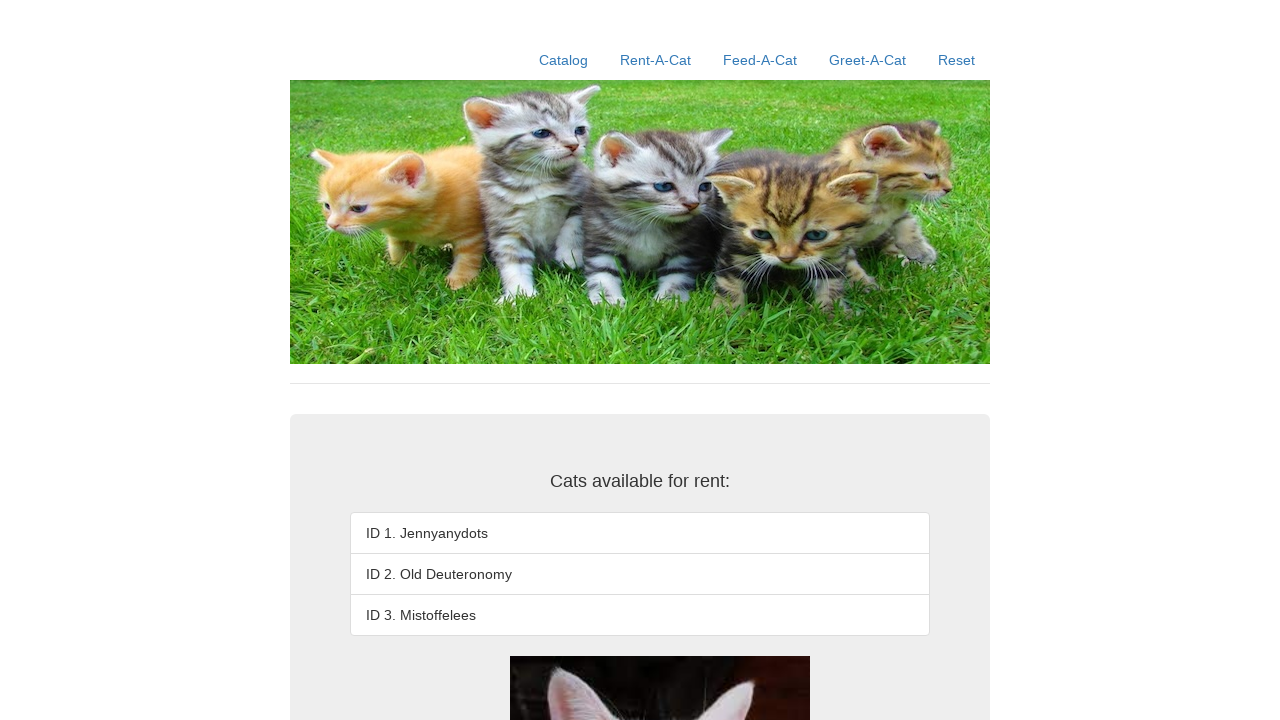

Set cookies to initialize state (all cats available)
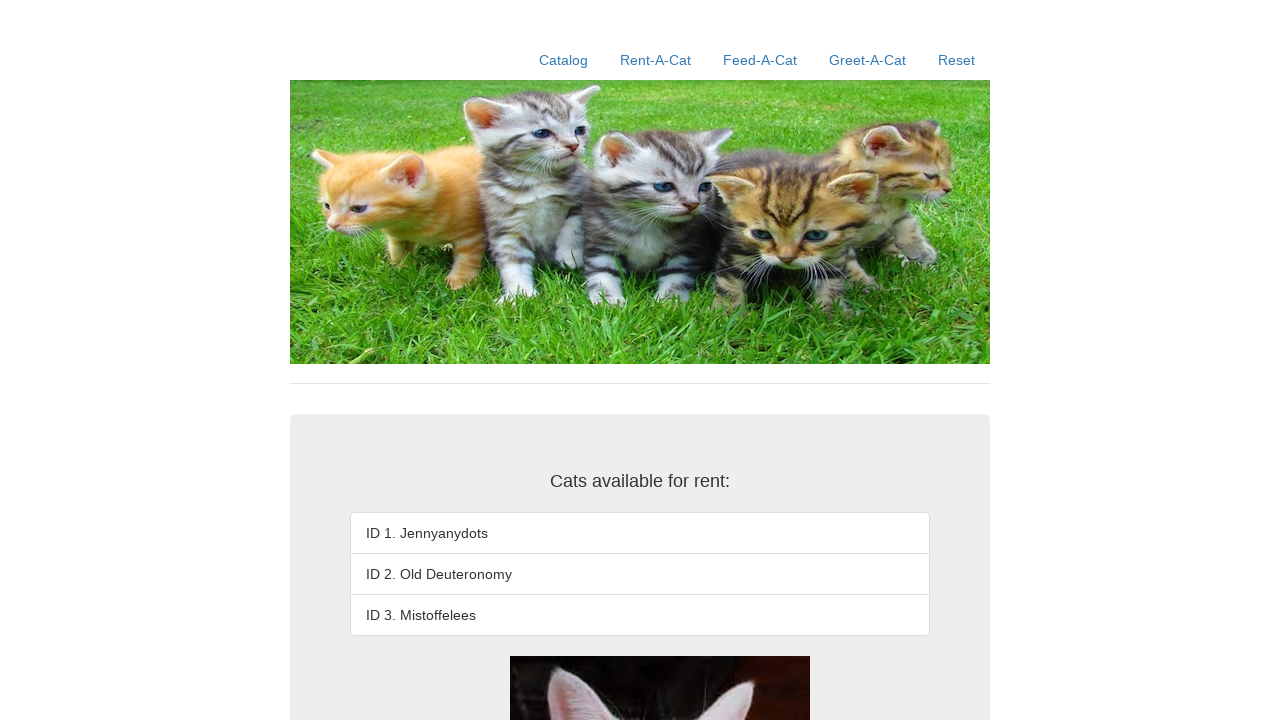

Clicked on Rent-A-Cat link at (656, 60) on a:has-text('Rent-A-Cat')
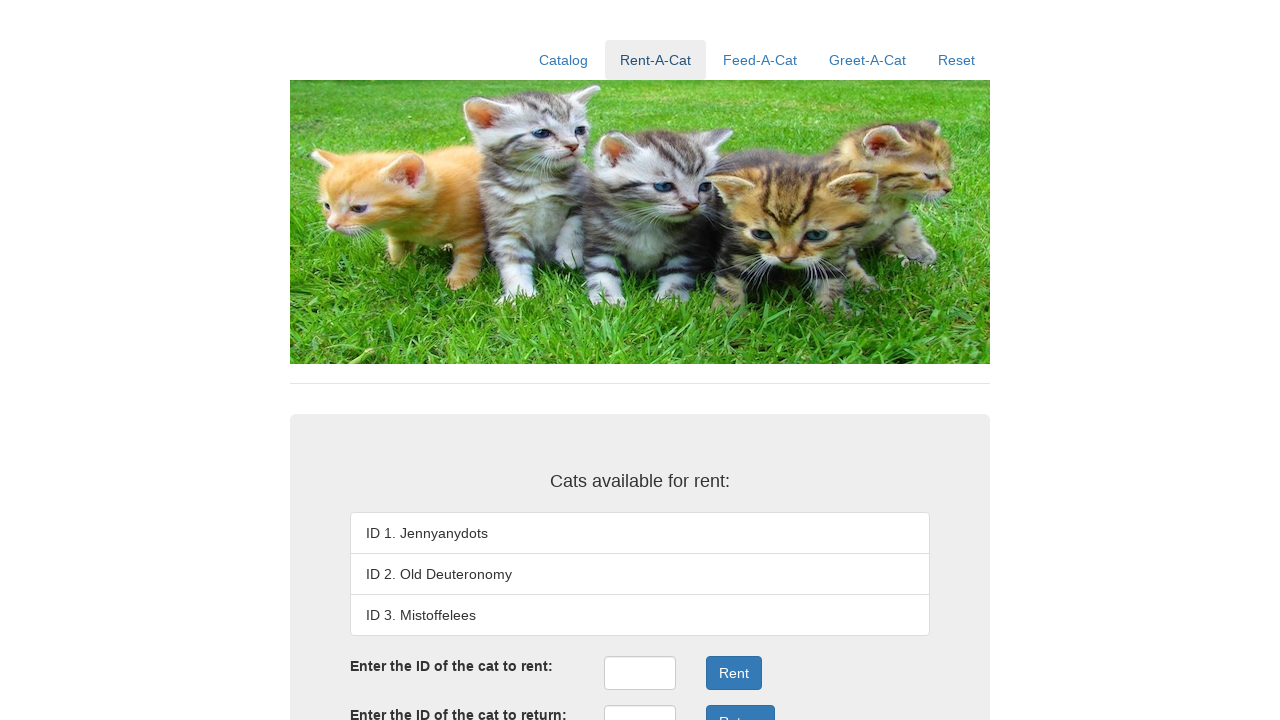

Clicked on rent ID input field at (640, 673) on #rentID
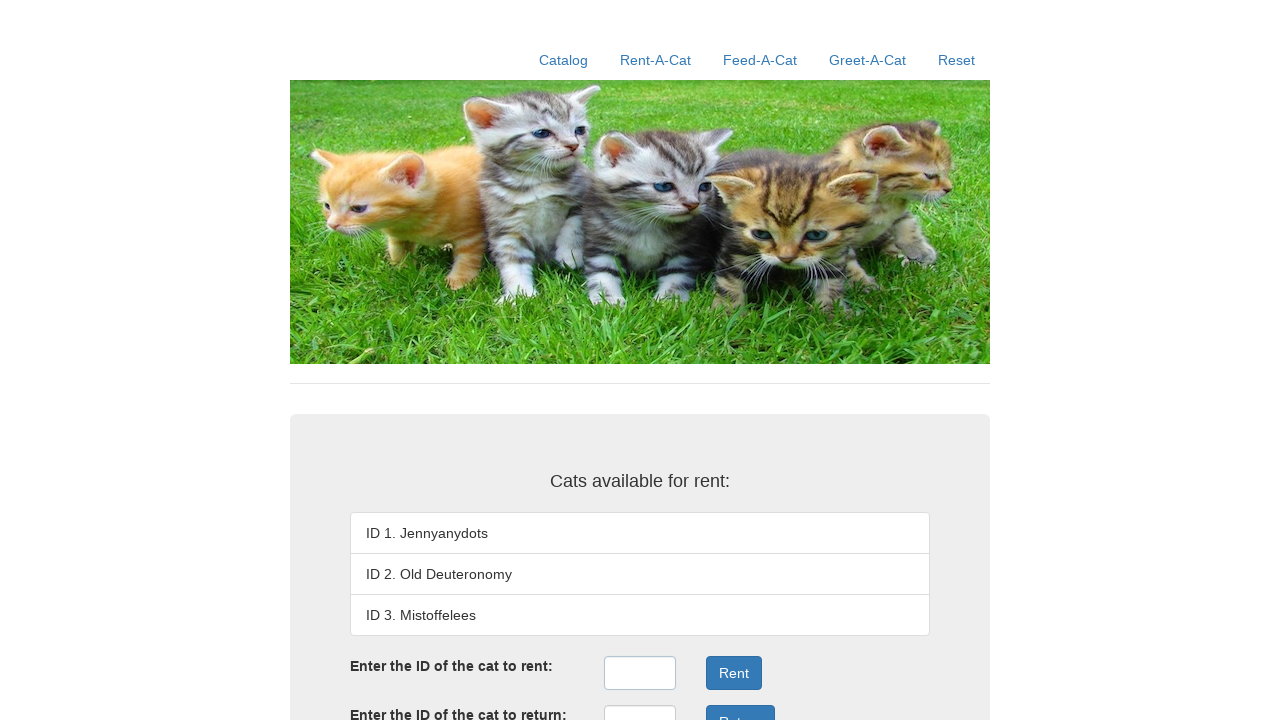

Entered ID 1 in rent ID field on #rentID
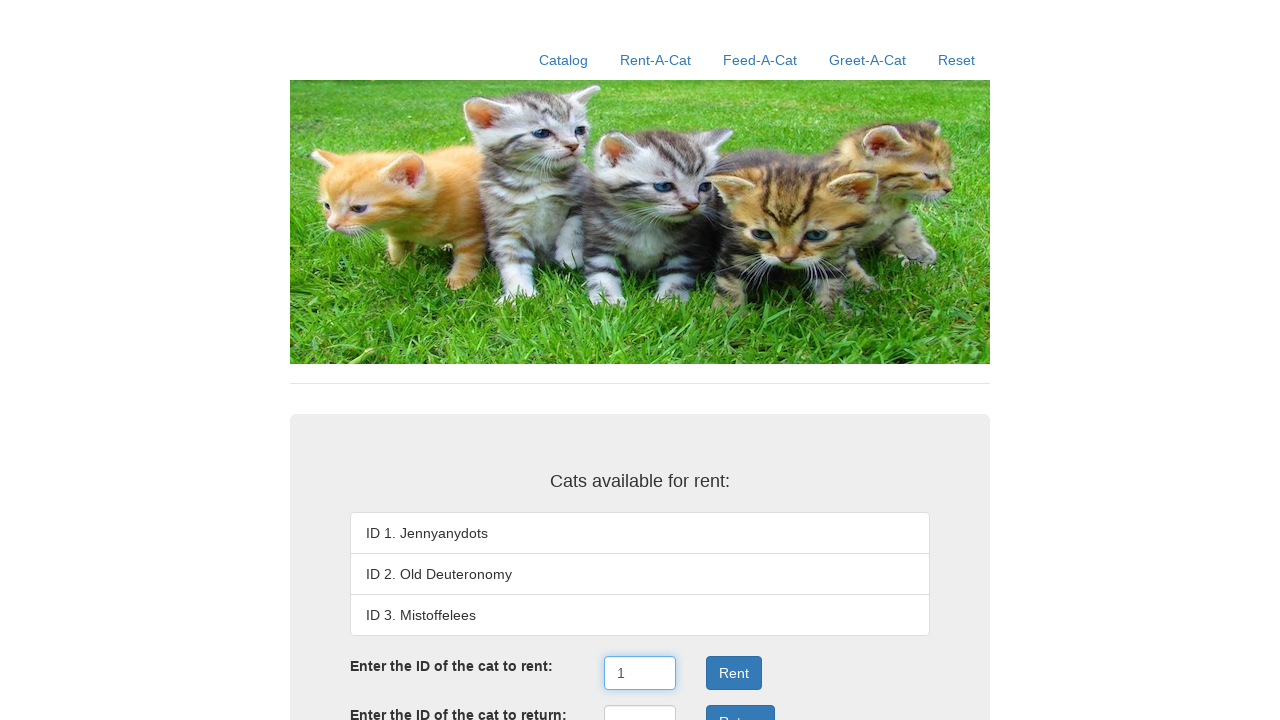

Clicked Rent button to rent cat ID 1 at (734, 673) on button:has-text('Rent')
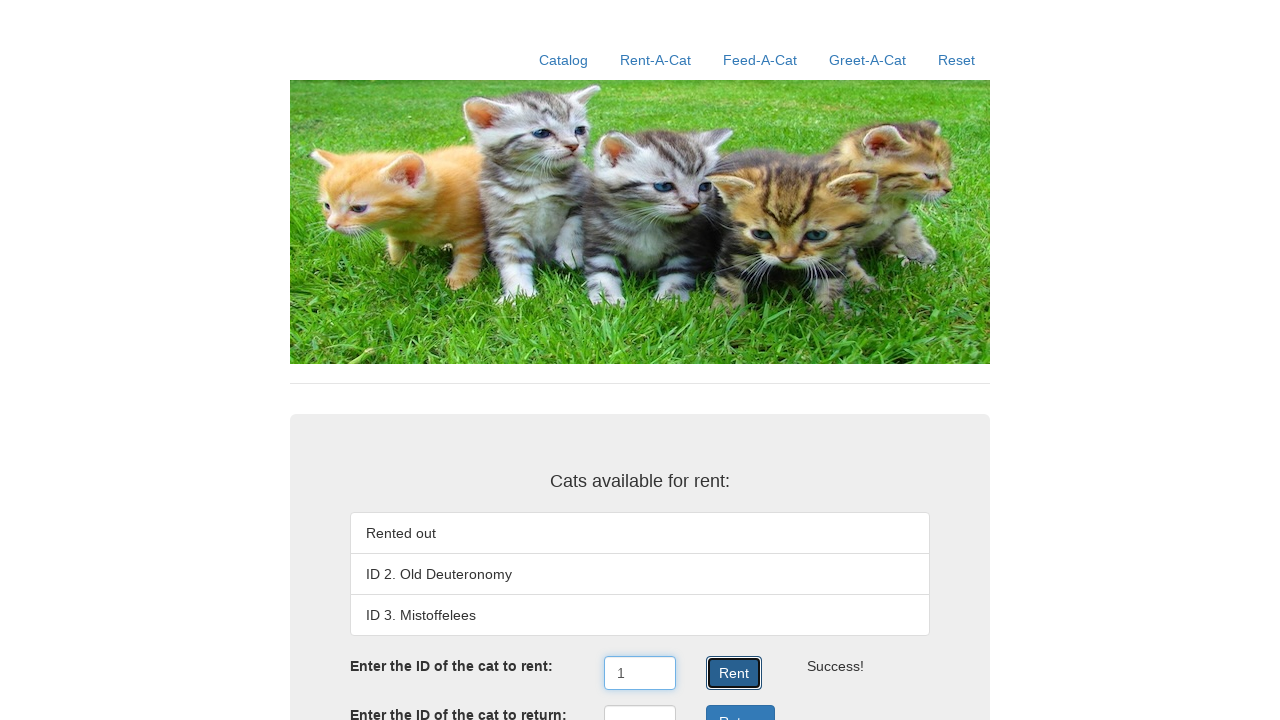

Waited for listing to load
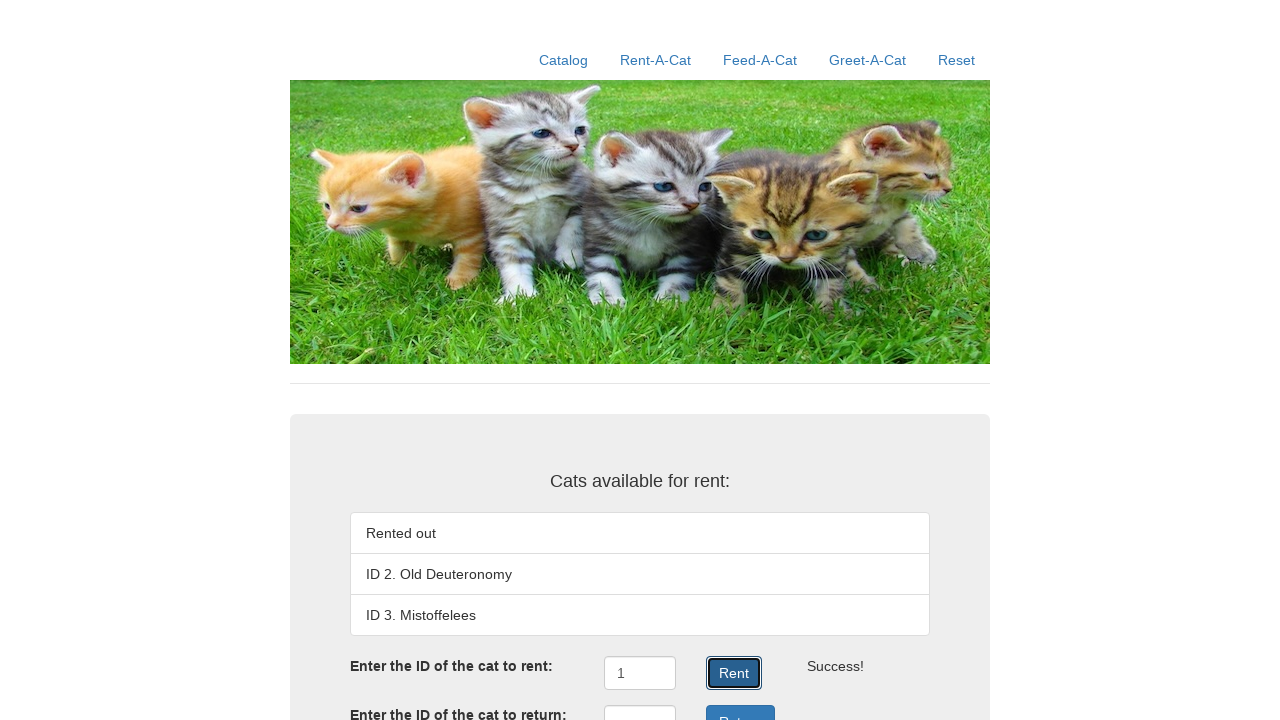

Verified first cat is marked as 'Rented out'
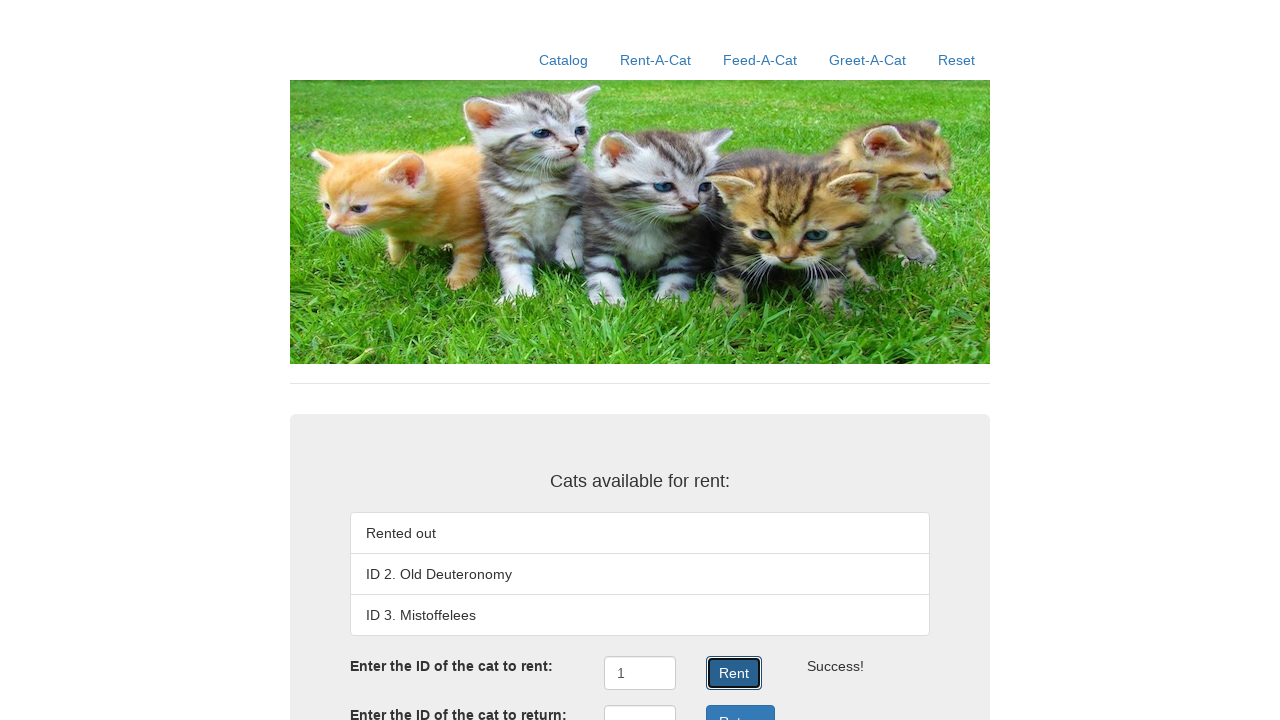

Verified second cat is 'ID 2. Old Deuteronomy'
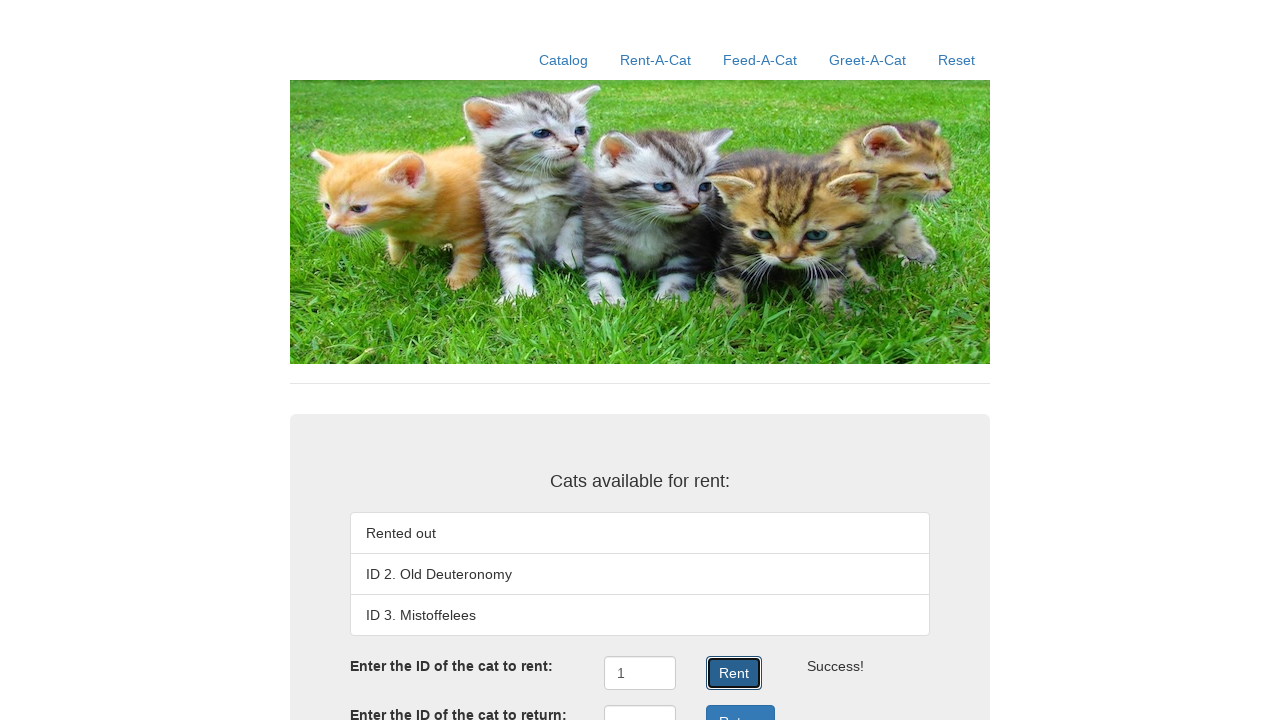

Verified third cat is 'ID 3. Mistoffelees'
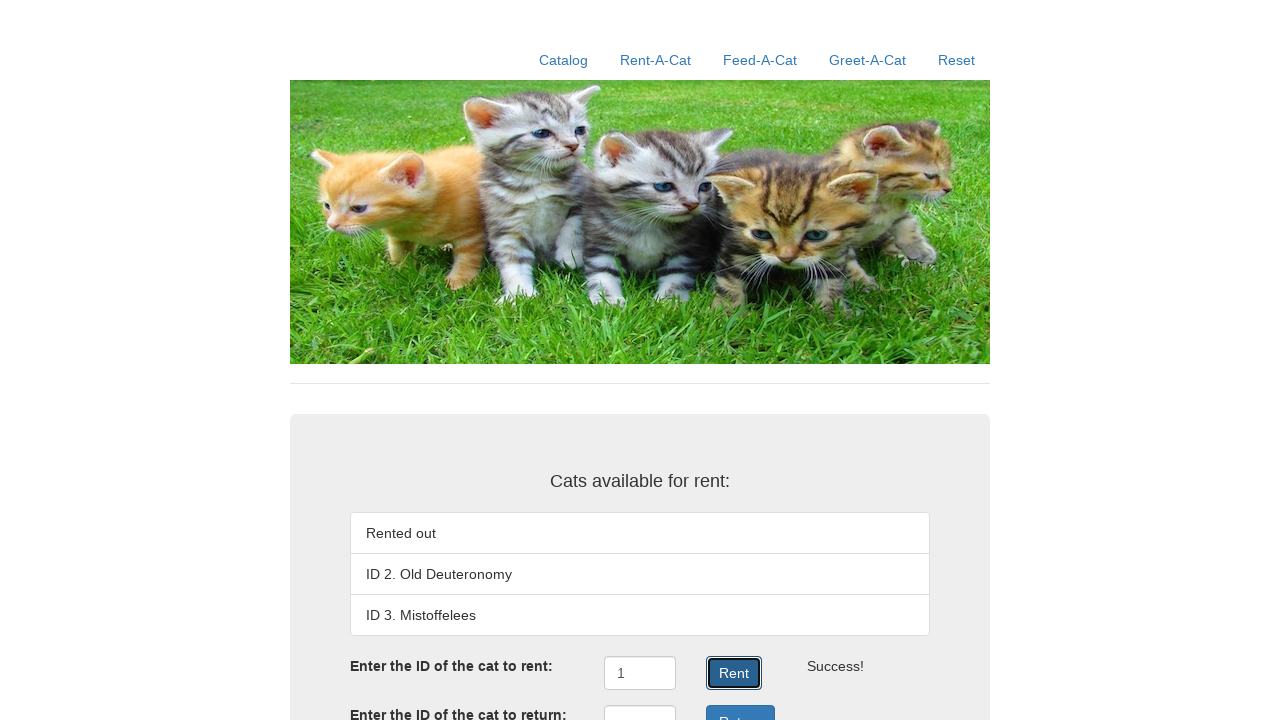

Verified rent result displays 'Success!'
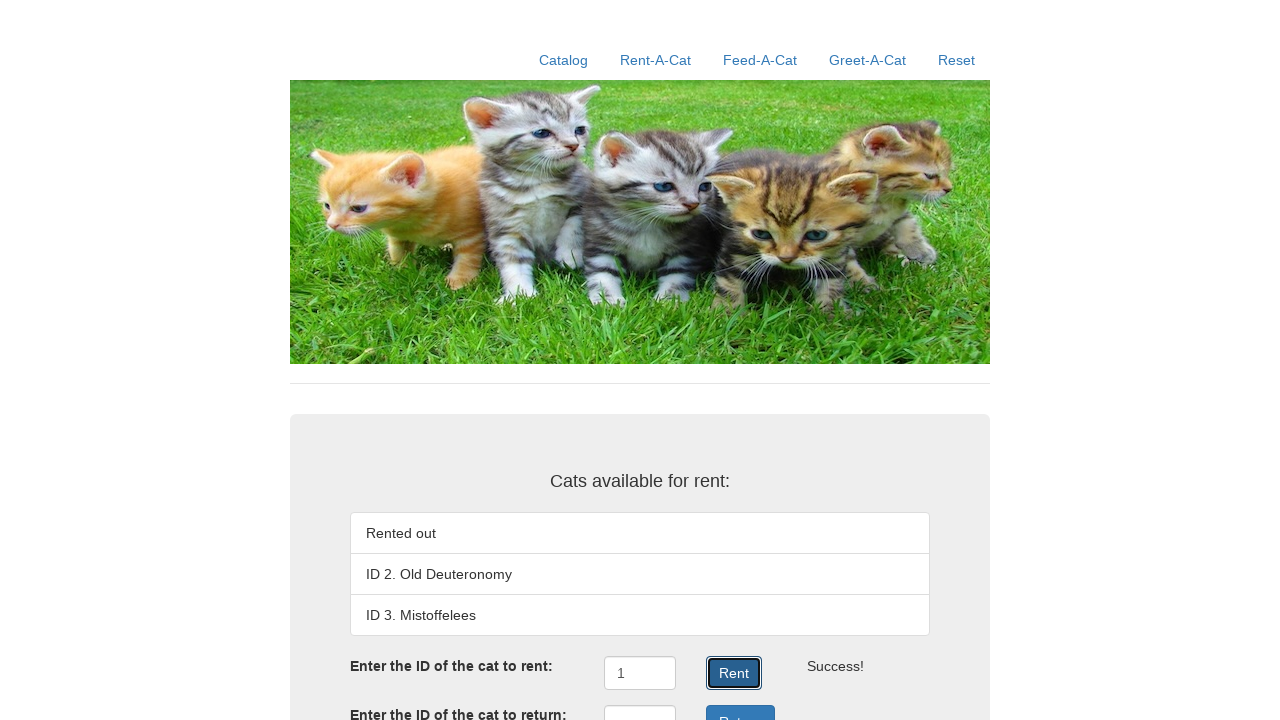

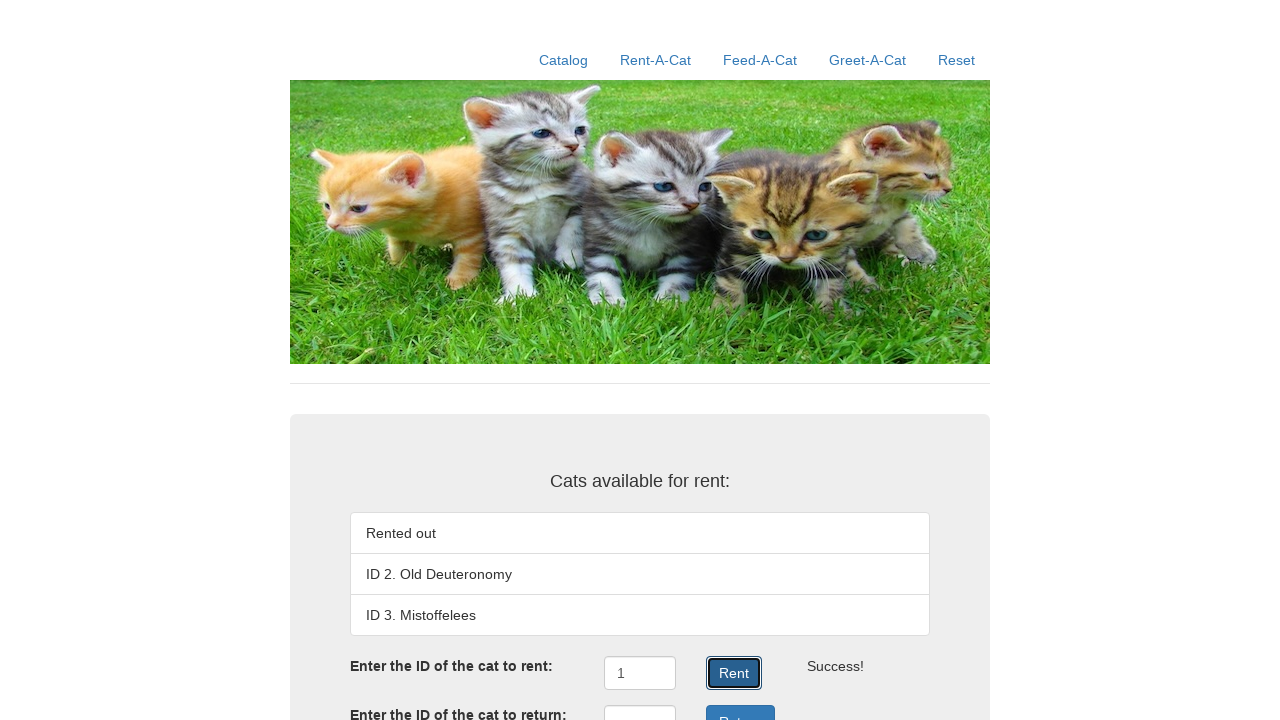